Tests that an error message is displayed when both username and password fields are left empty

Starting URL: https://www.saucedemo.com/

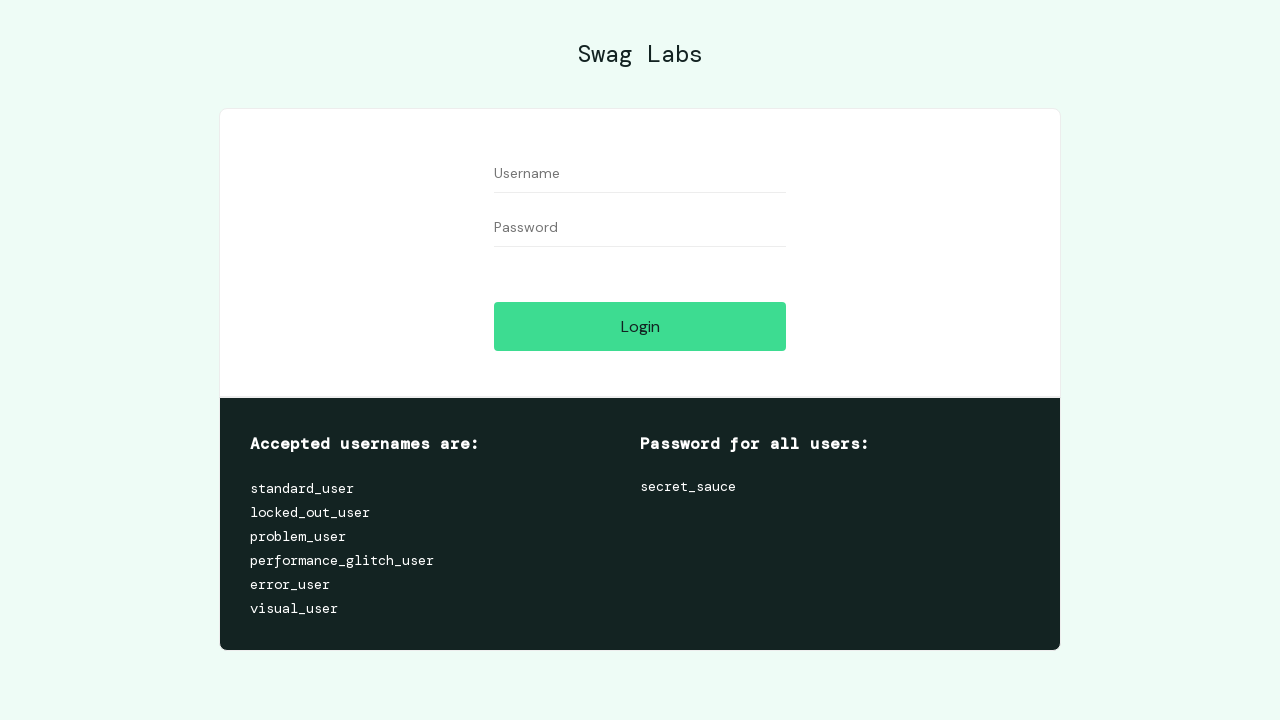

Clicked login button without entering credentials at (640, 326) on #login-button
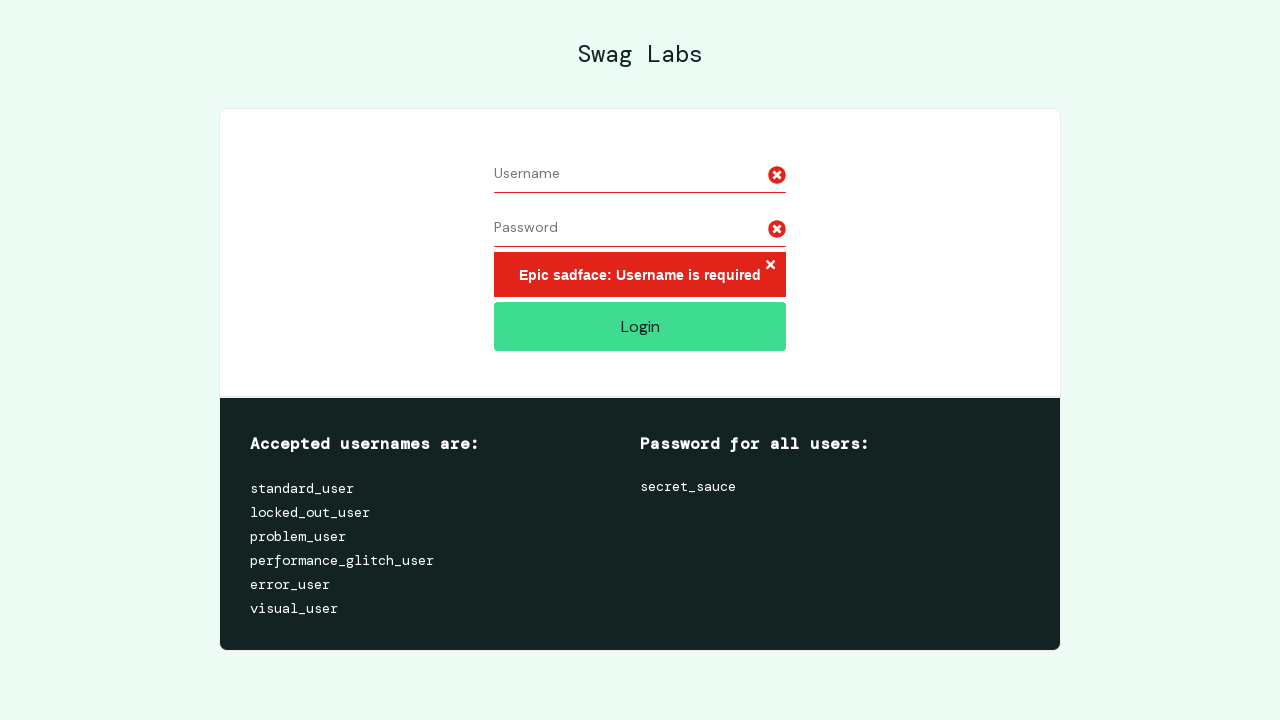

Error message element appeared on page
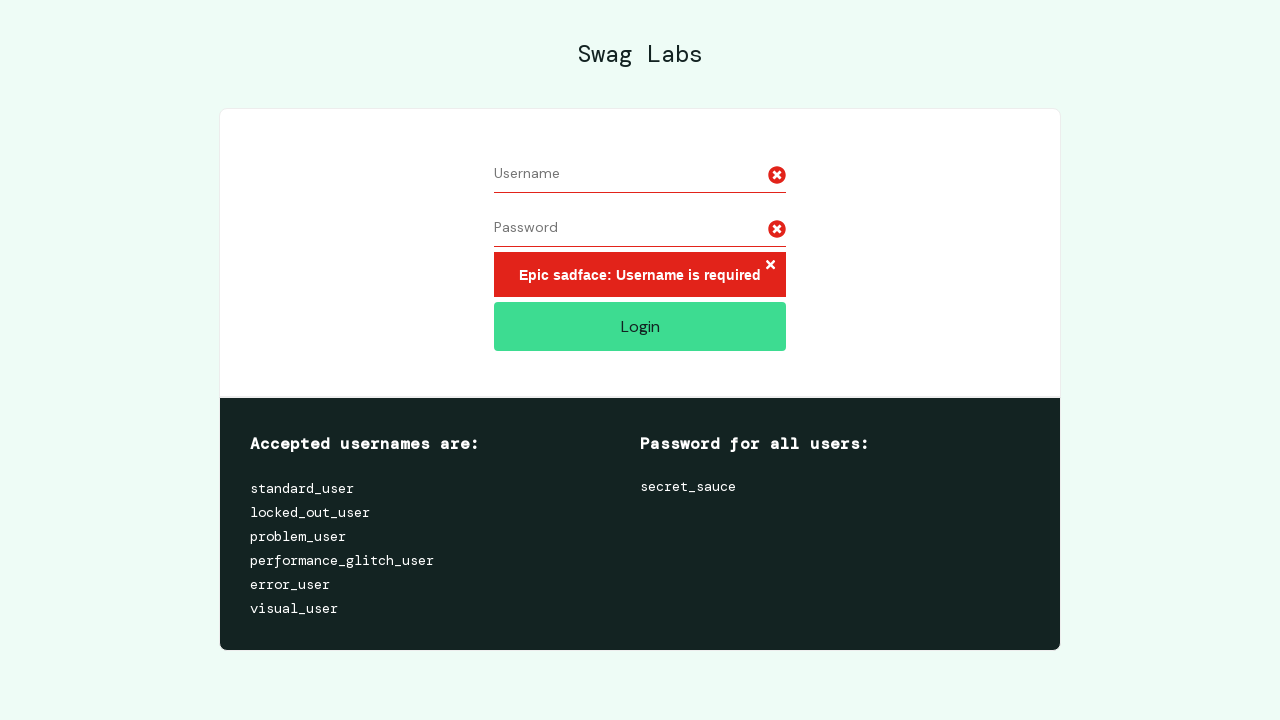

Located error message element
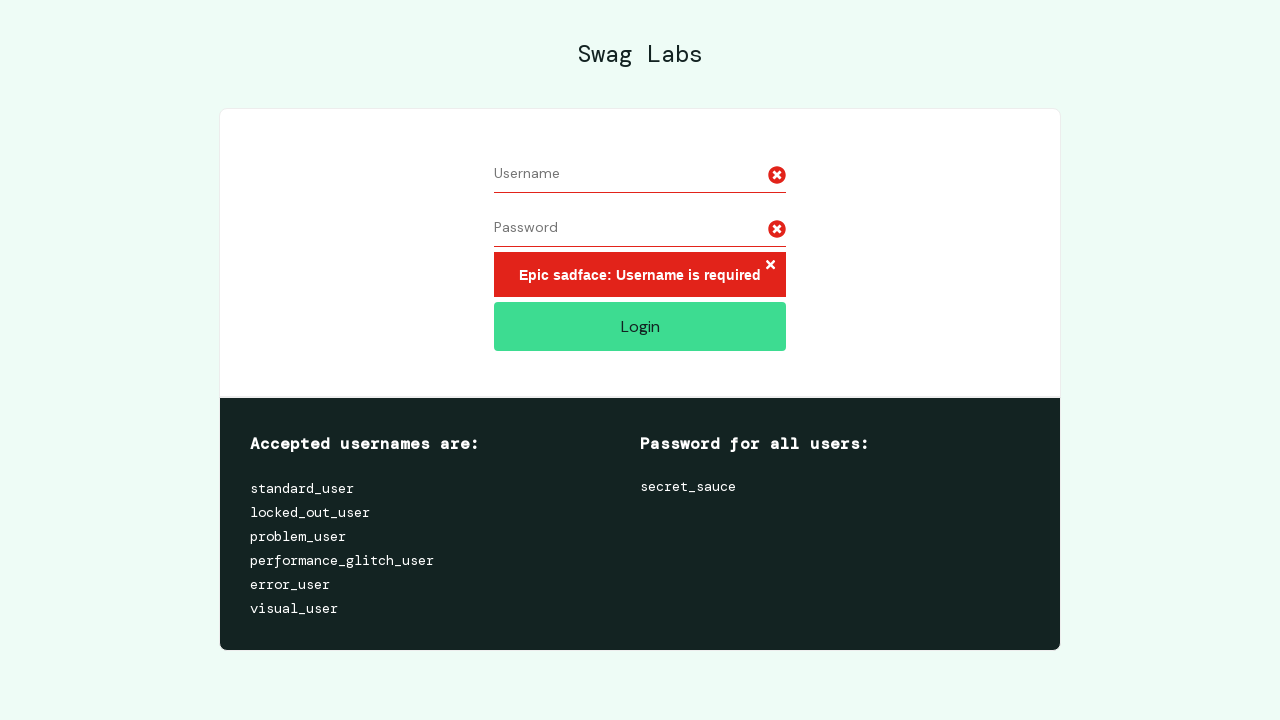

Verified error message displays 'Epic sadface: Username is required'
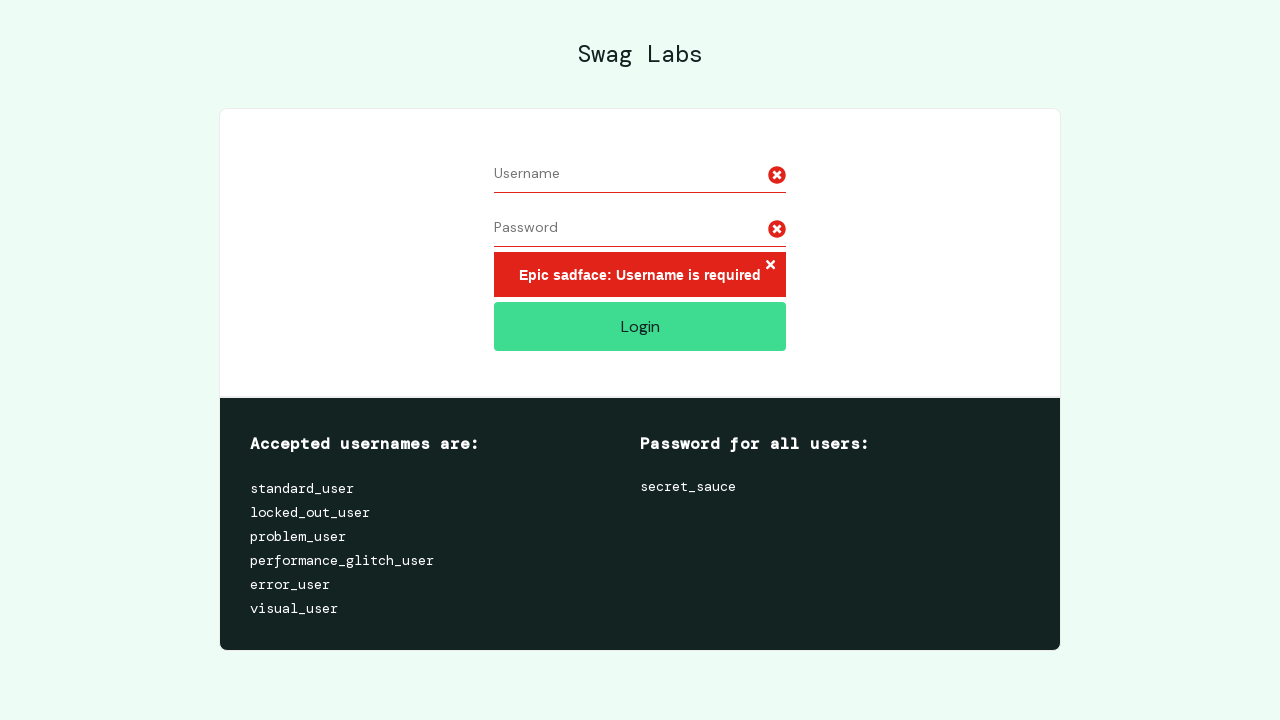

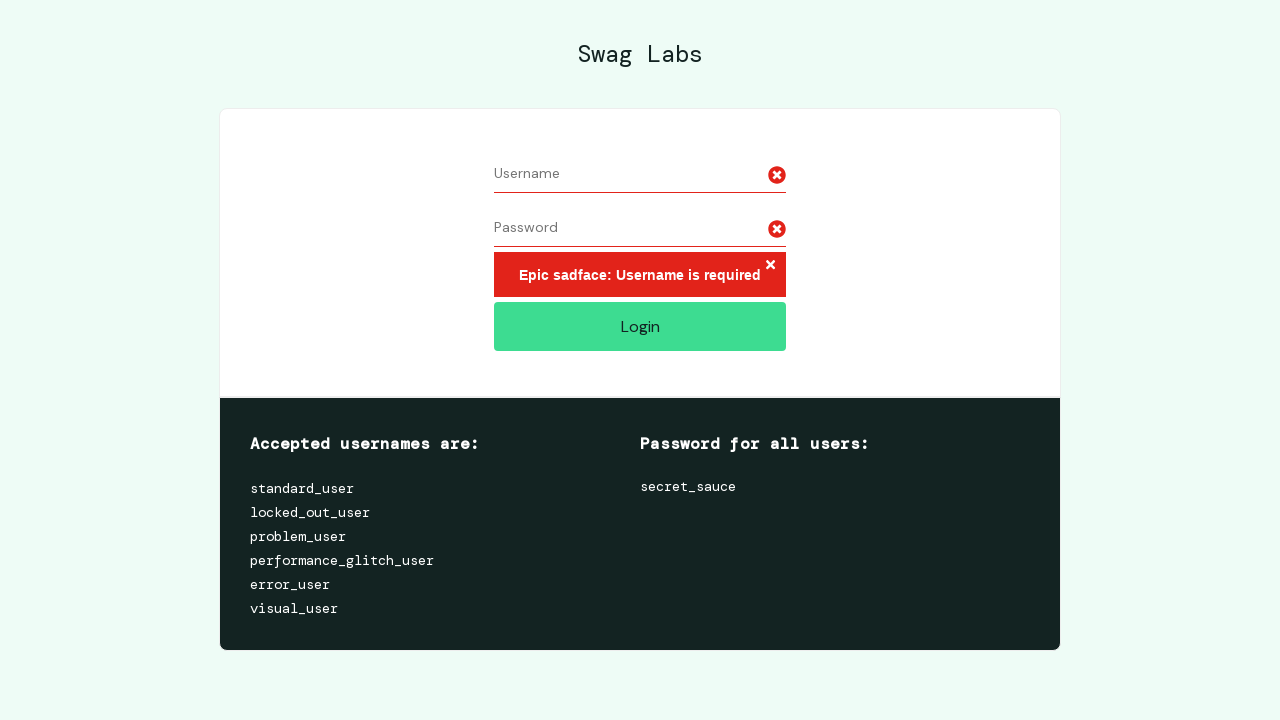